Tests link text locator functionality by navigating to a test page and clicking on a link identified by its visible text "compendiumdev"

Starting URL: http://omayo.blogspot.com/

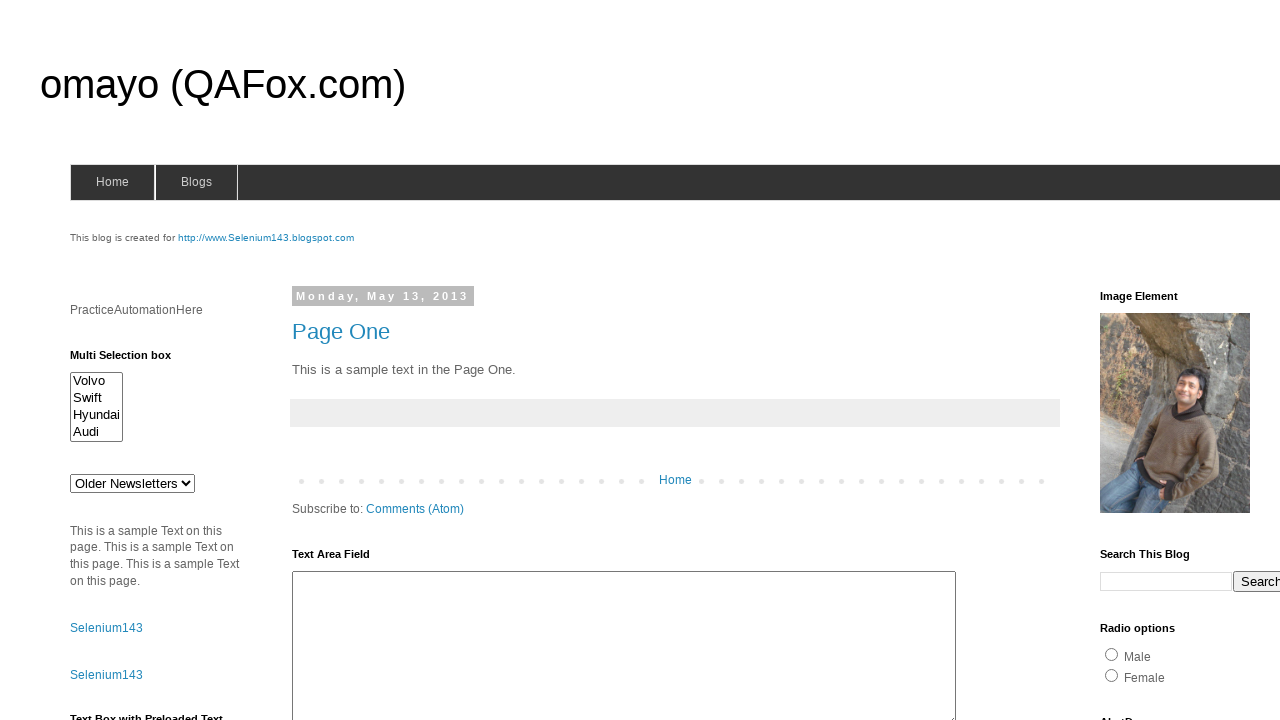

Navigated to http://omayo.blogspot.com/
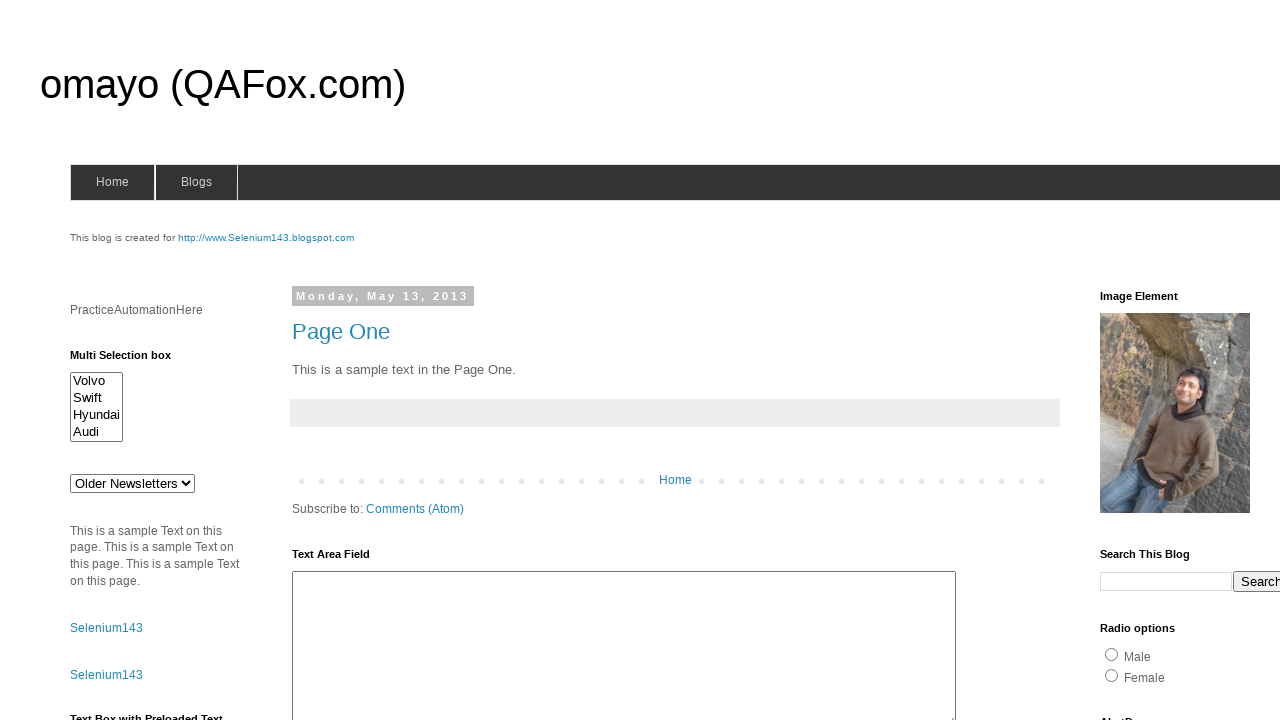

Clicked on link with text 'compendiumdev' at (1160, 360) on a:text('compendiumdev')
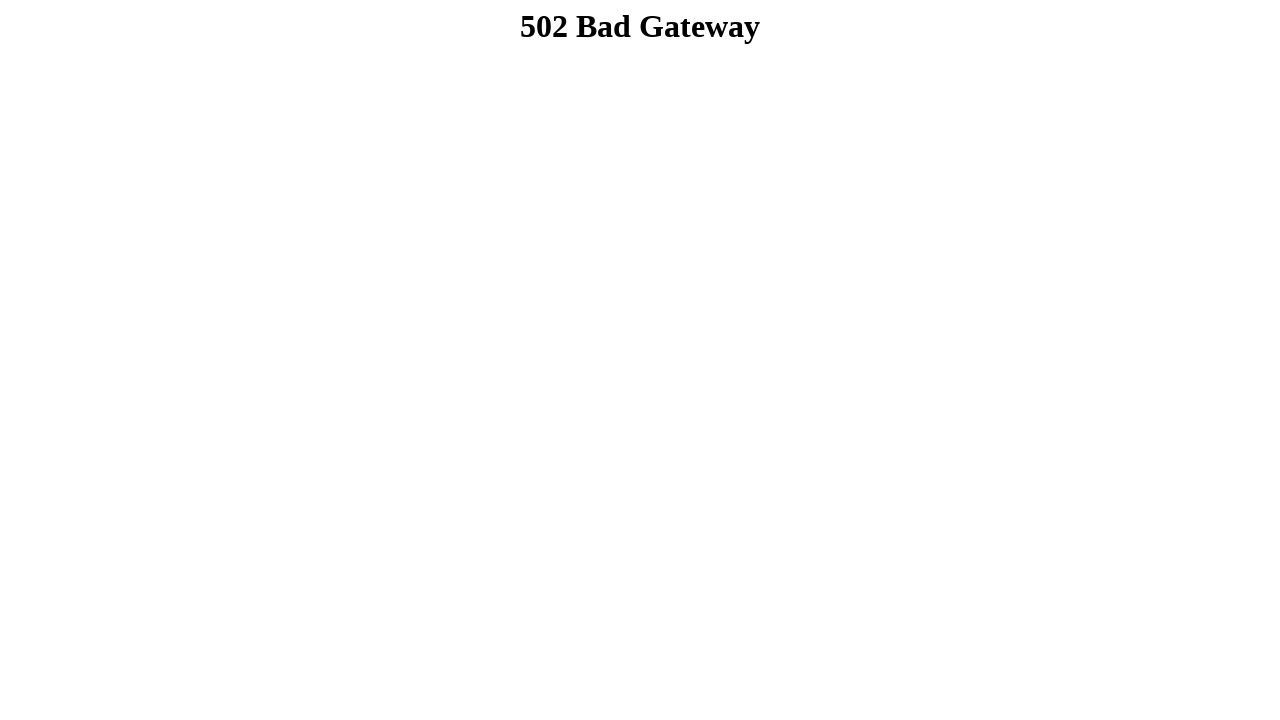

Waited for page load to complete after clicking compendiumdev link
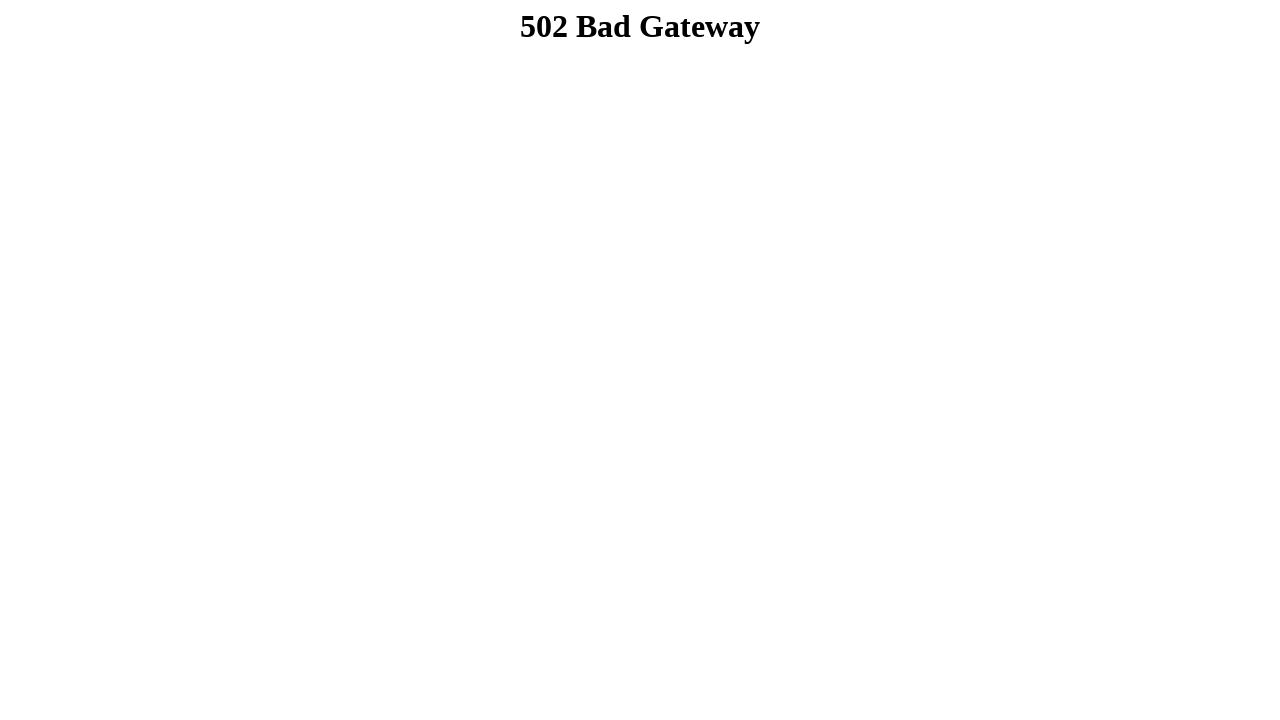

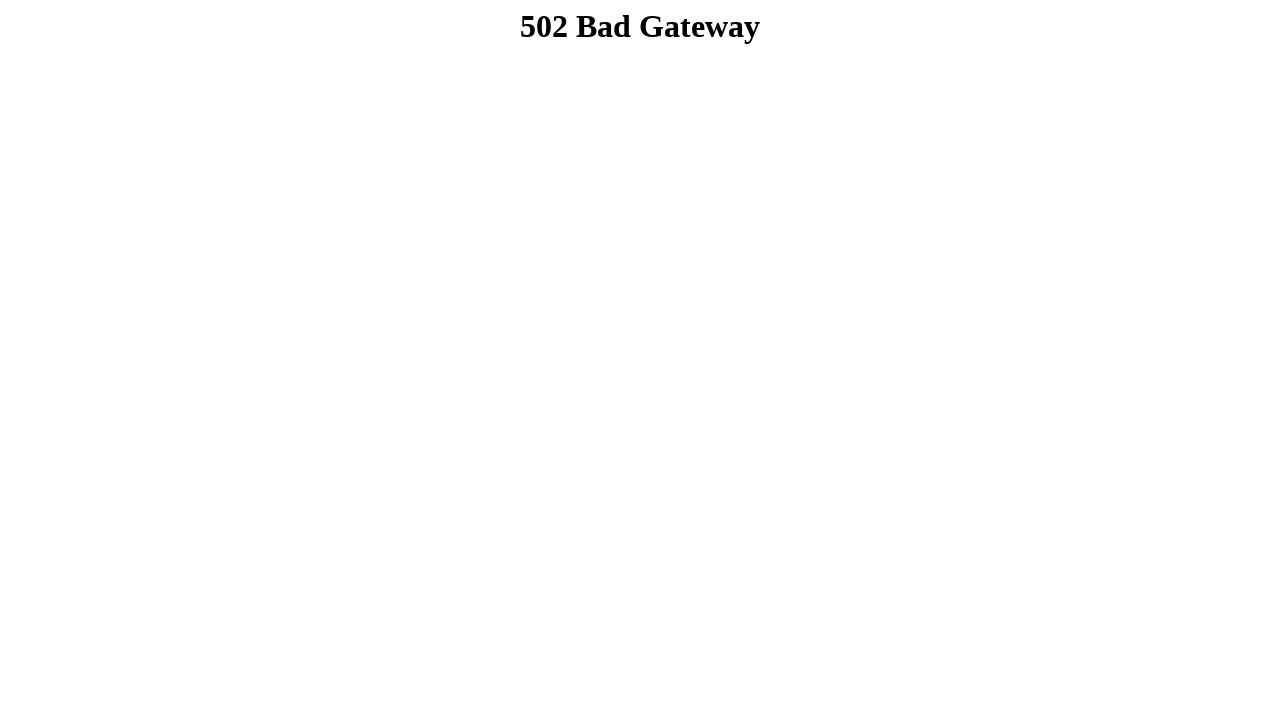